Tests clicking on Button 1 and verifies the displayed result message

Starting URL: http://practice.cydeo.com/multiple_buttons

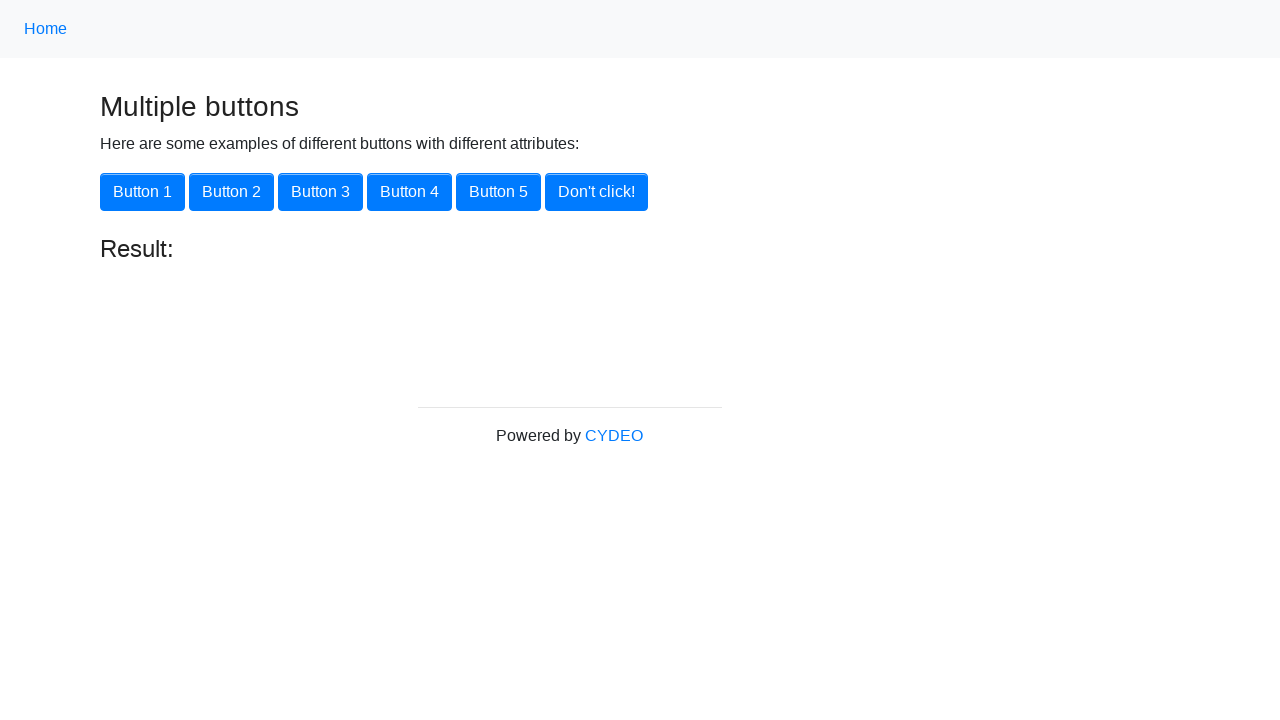

Clicked on Button 1 using XPath at (142, 192) on xpath=//button[.='Button 1']
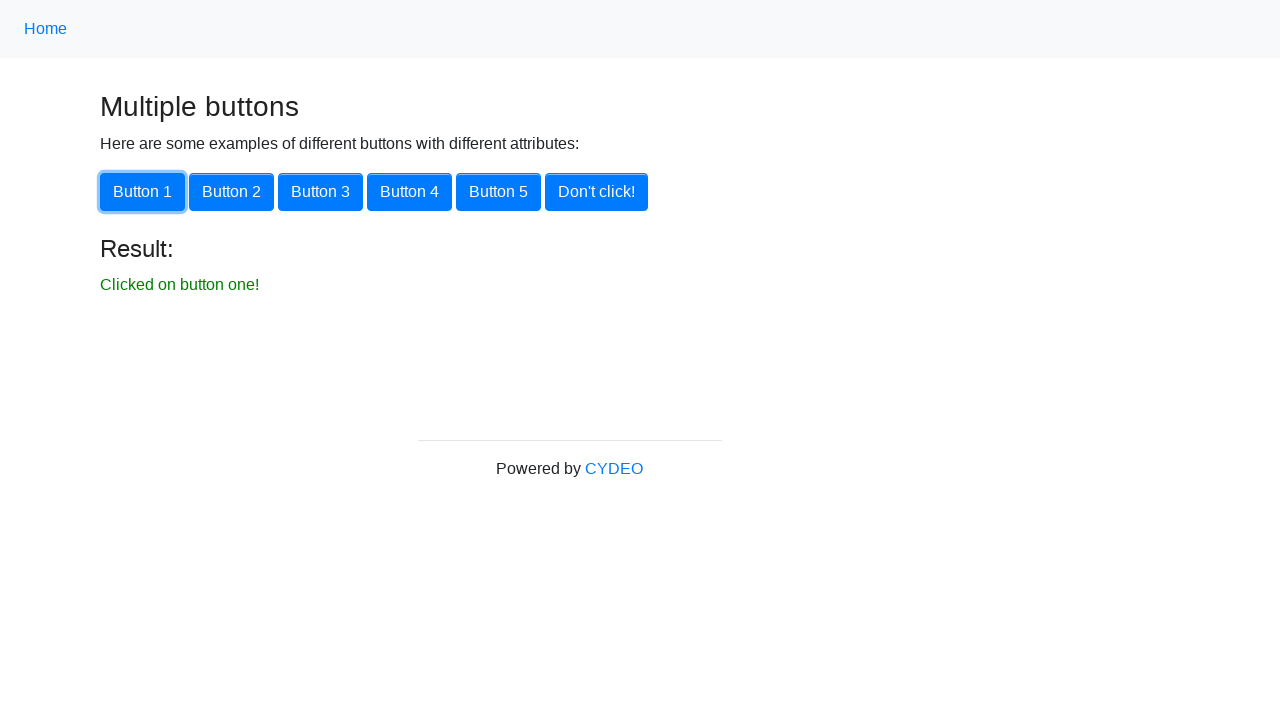

Result message element loaded and visible
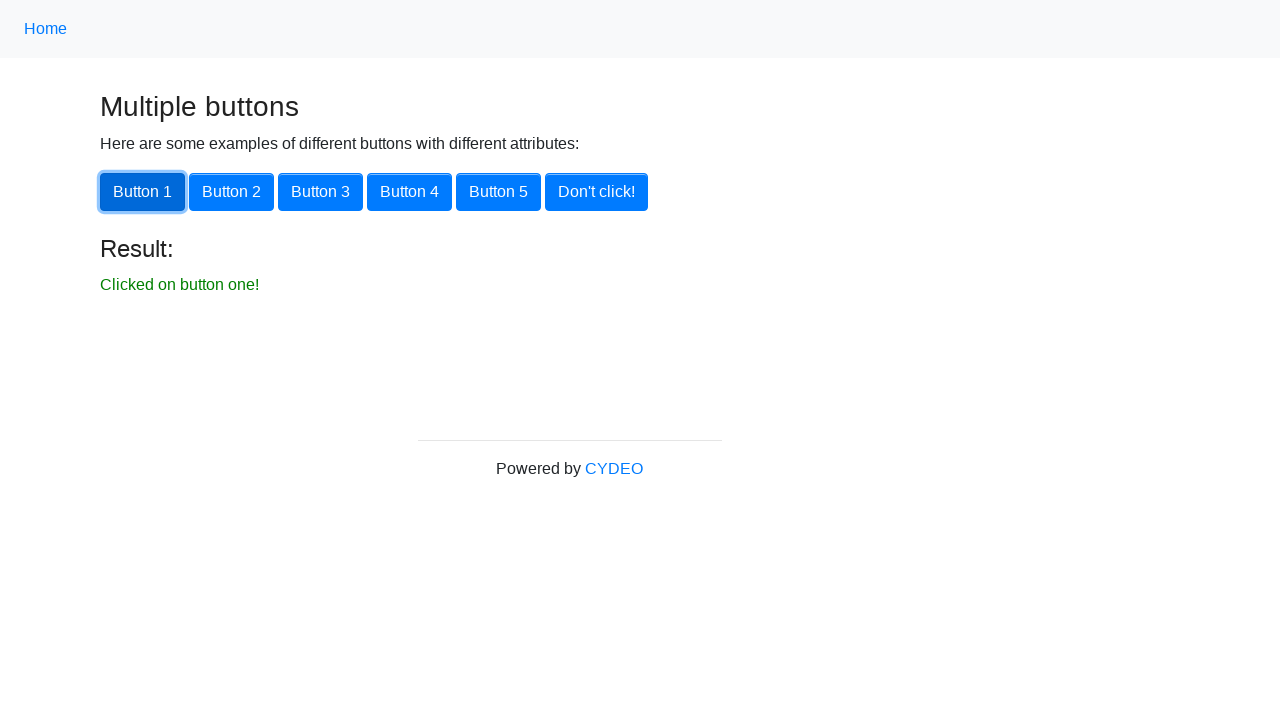

Retrieved result text: 'Clicked on button one!'
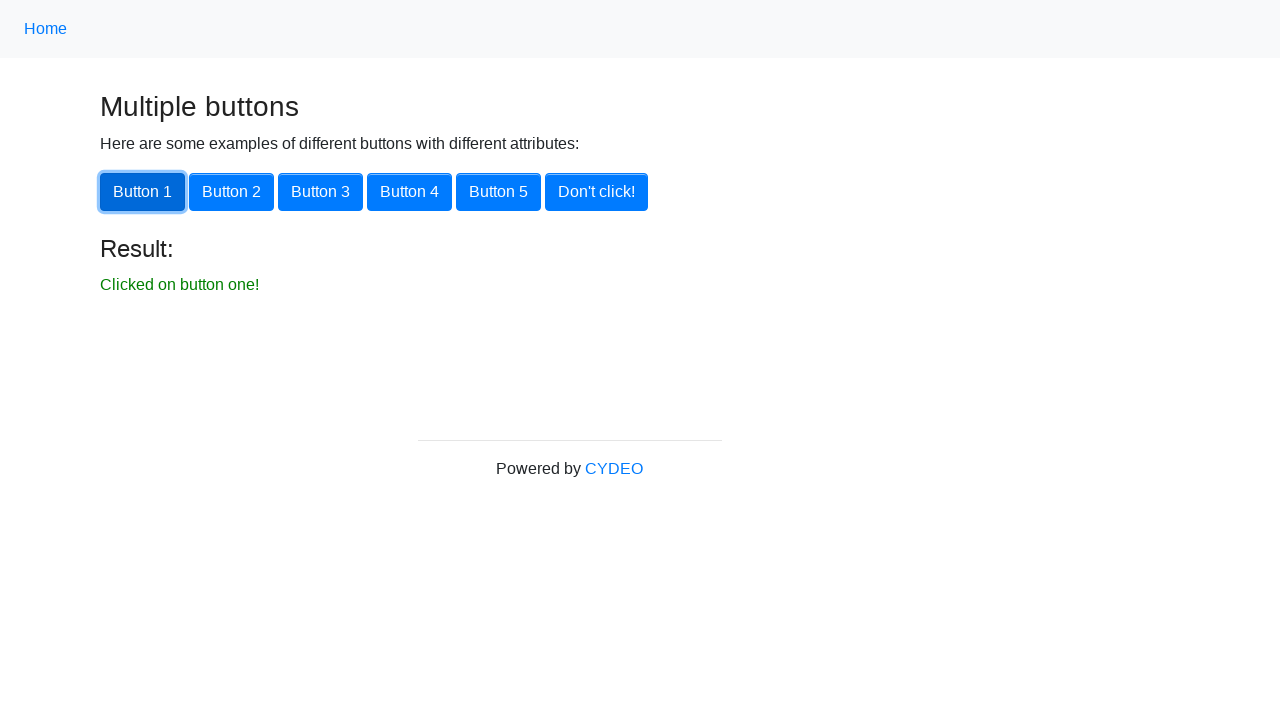

Verified result text matches expected message 'Clicked on button one!'
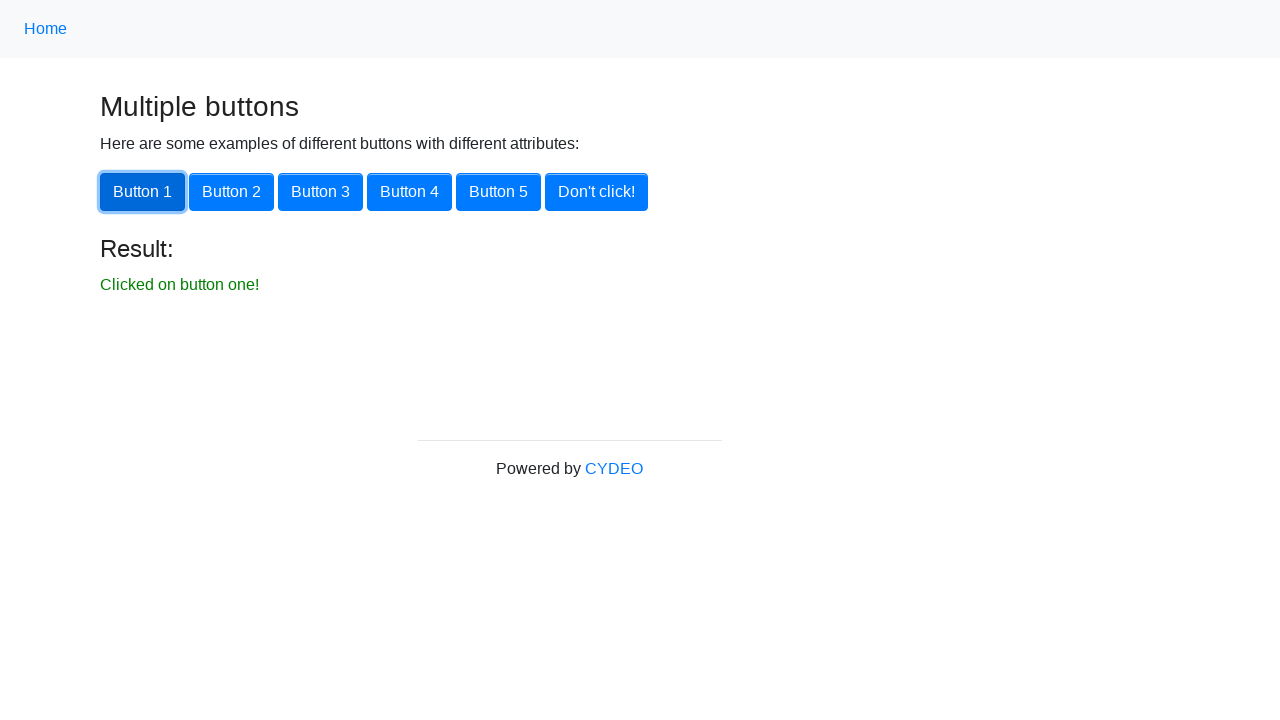

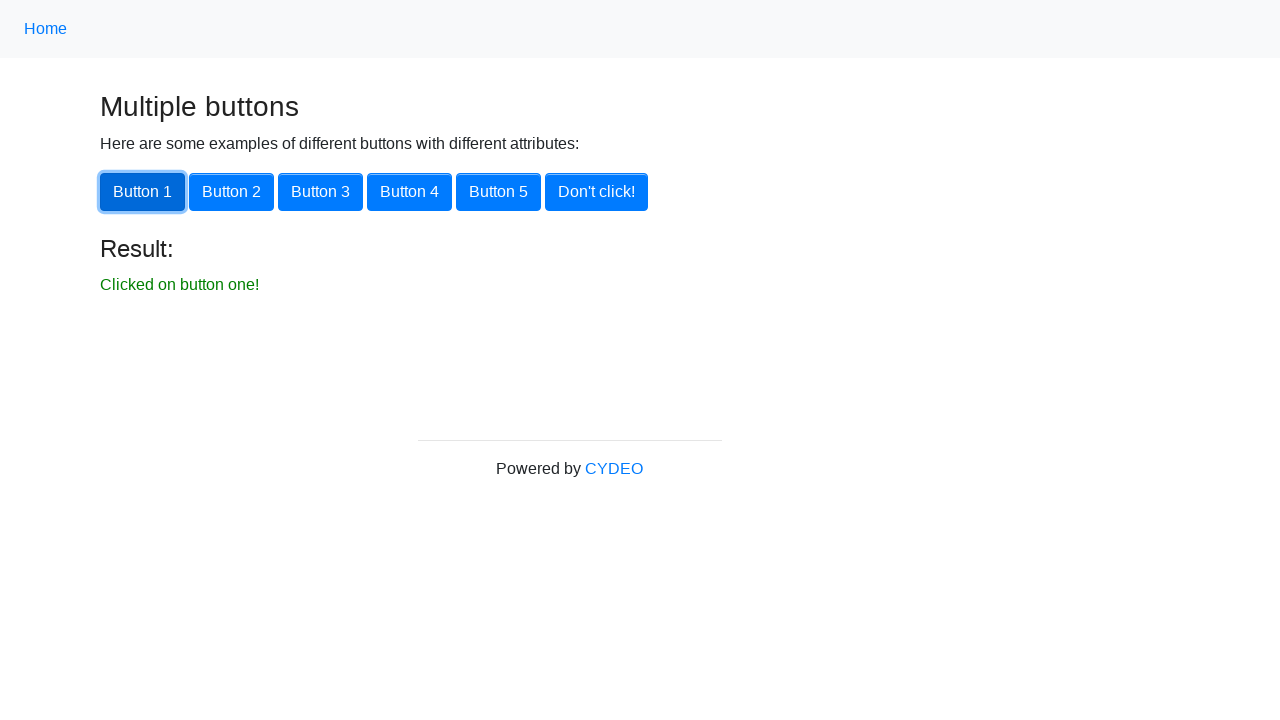